Tests finding an element by its ID attribute on the page

Starting URL: https://kfjaramillo.github.io/MisPruebas/

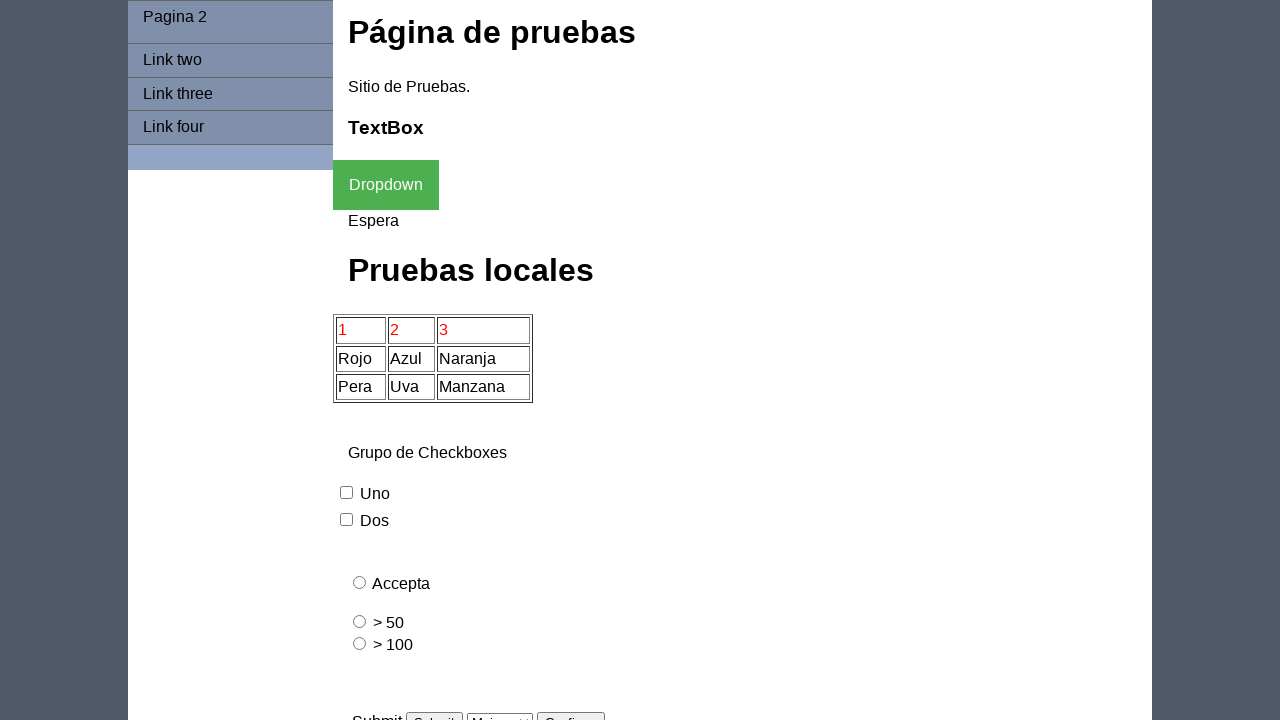

Queried for element with ID 'Importante'
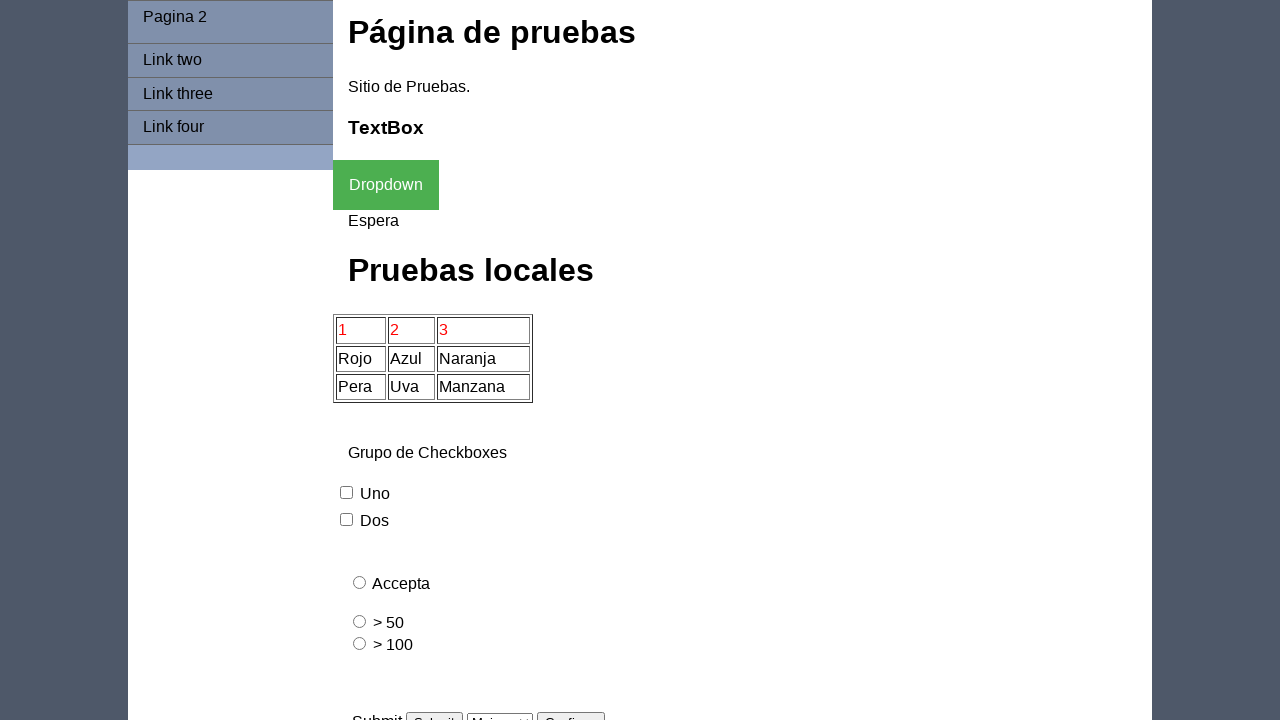

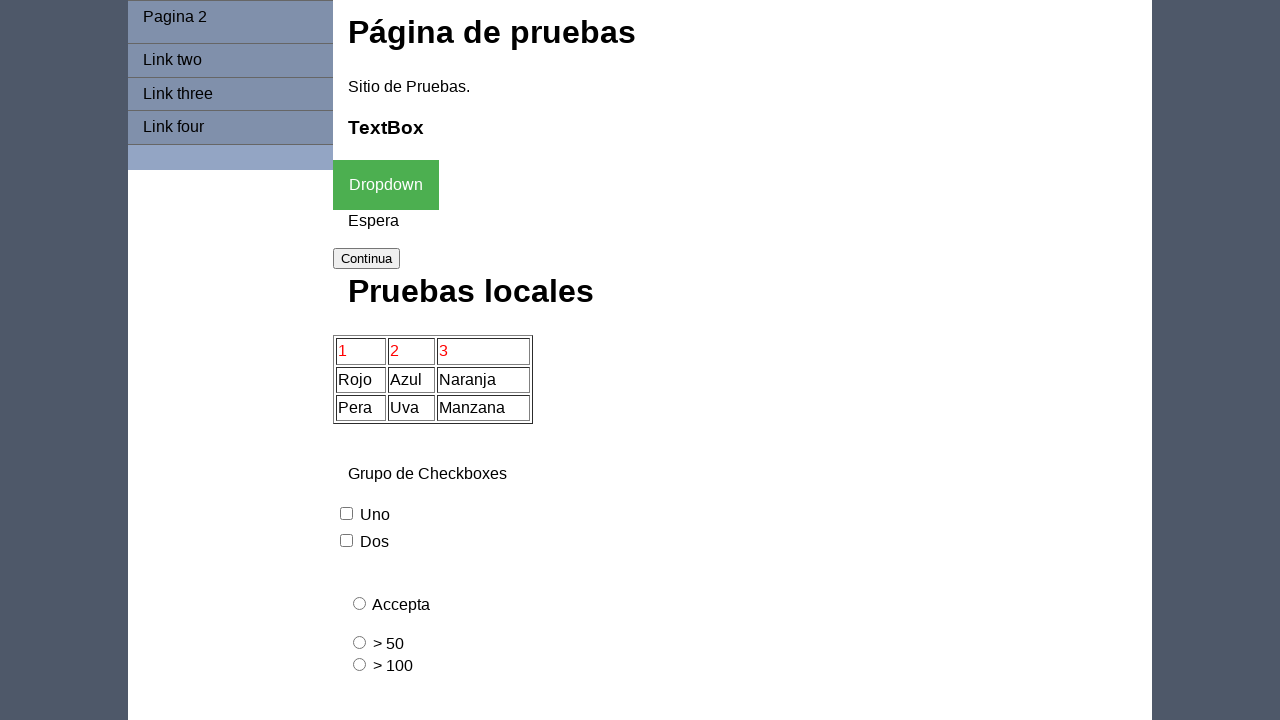